Verifies that the Smart Self Storage SSM storage unit page displays the expected discount banner showing "Off 3 Months"

Starting URL: https://app.storagely.io/smart-self-storage-ohio/storage-units/ohio/macedonia/bavaria-road

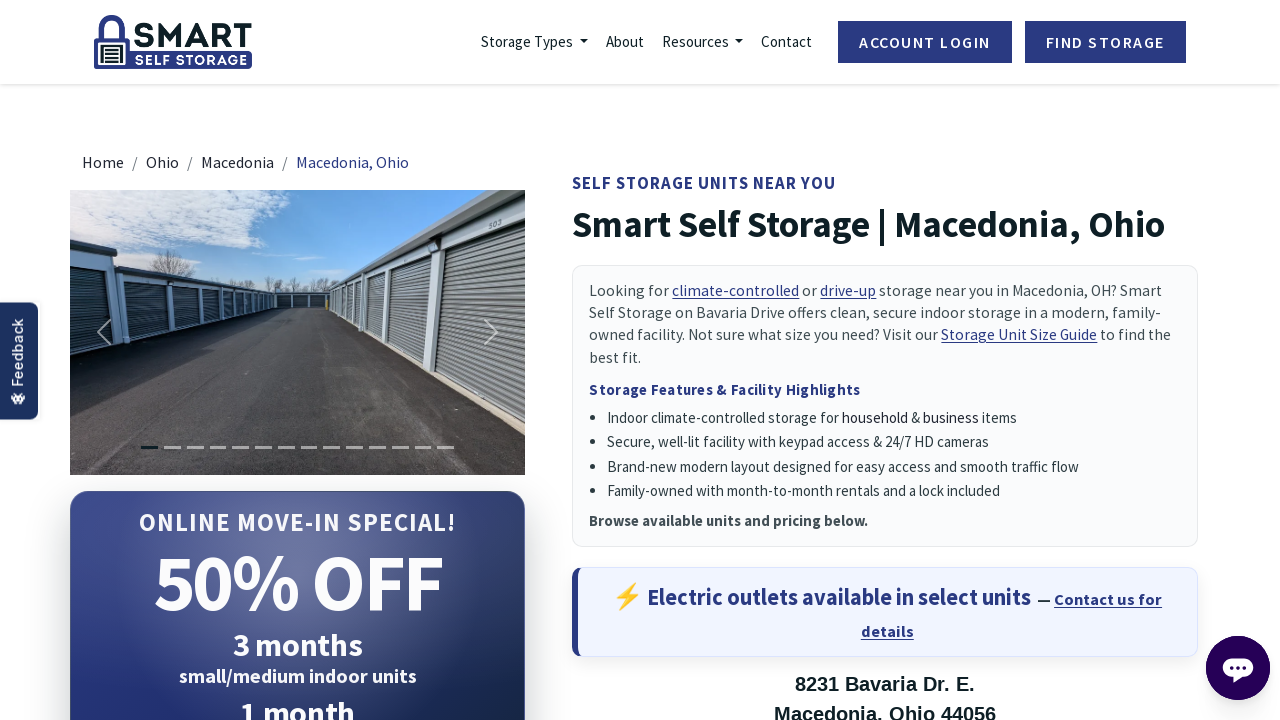

Waited 2 seconds for page content to load
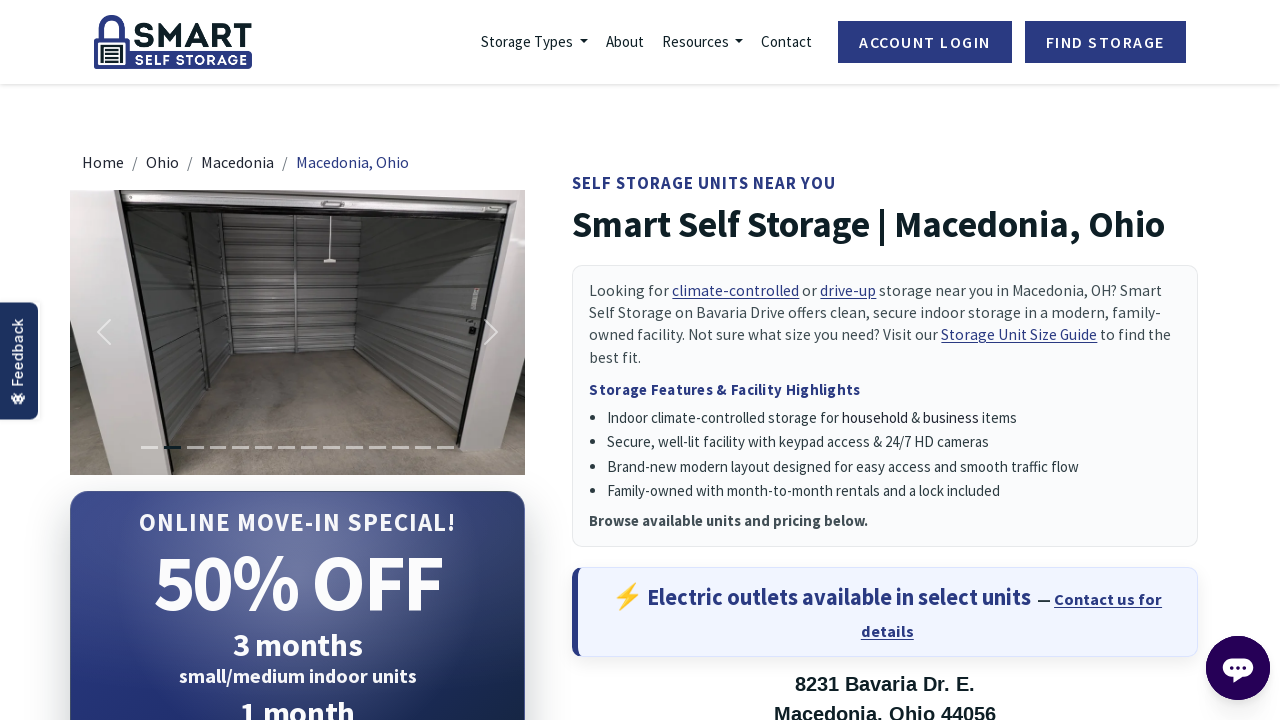

Found discount banner with selector '.page_discount' containing expected text 'Off 3 Months'
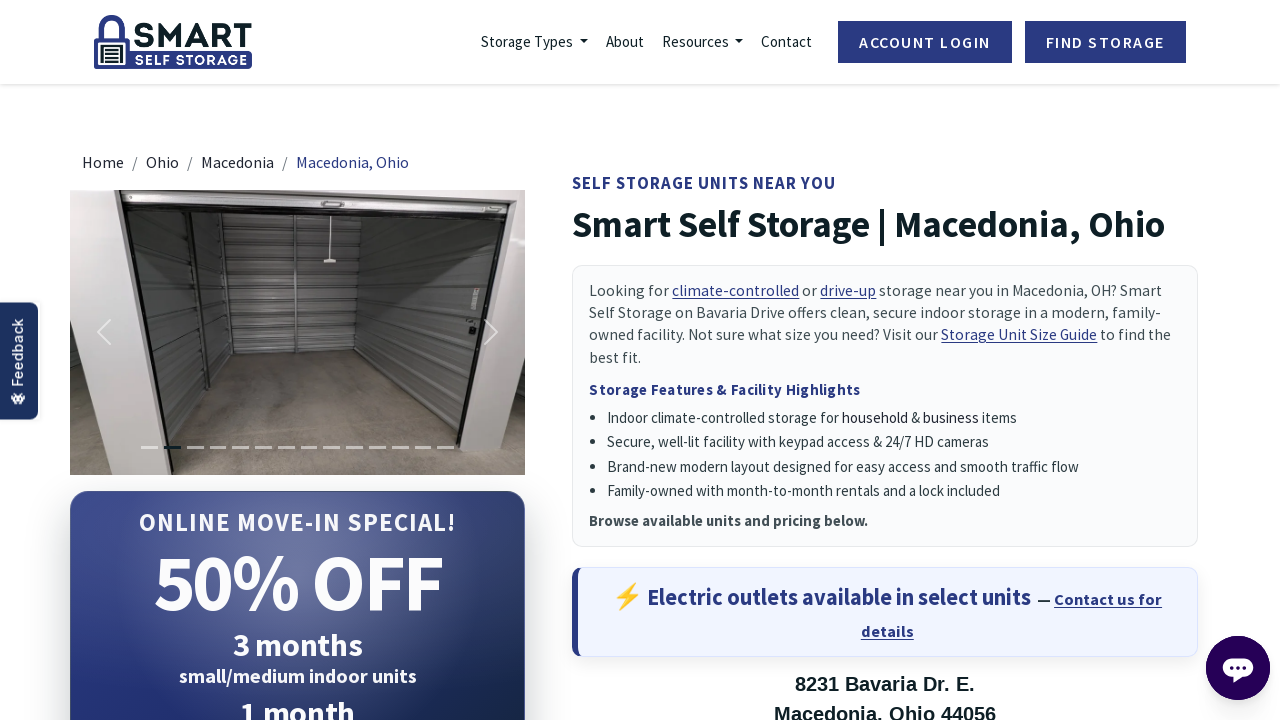

Assertion passed: discount banner with 'Off 3 Months' text is present on Smart Self Storage SSM page
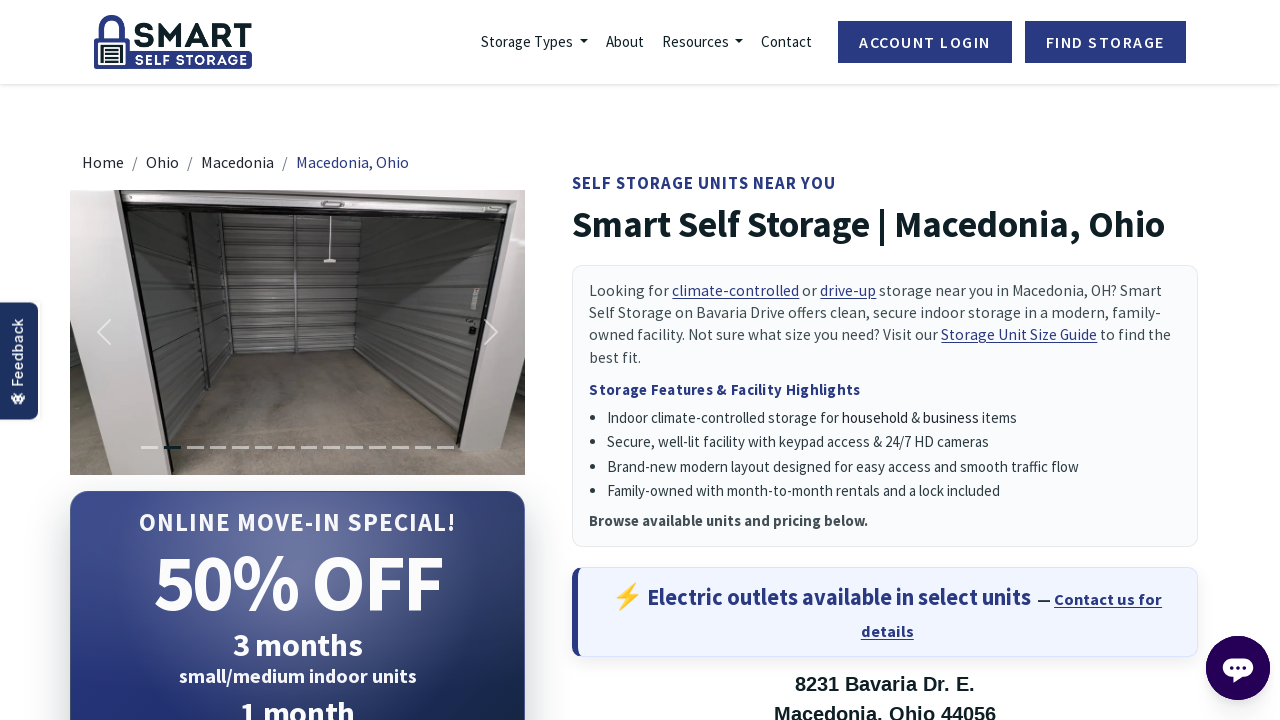

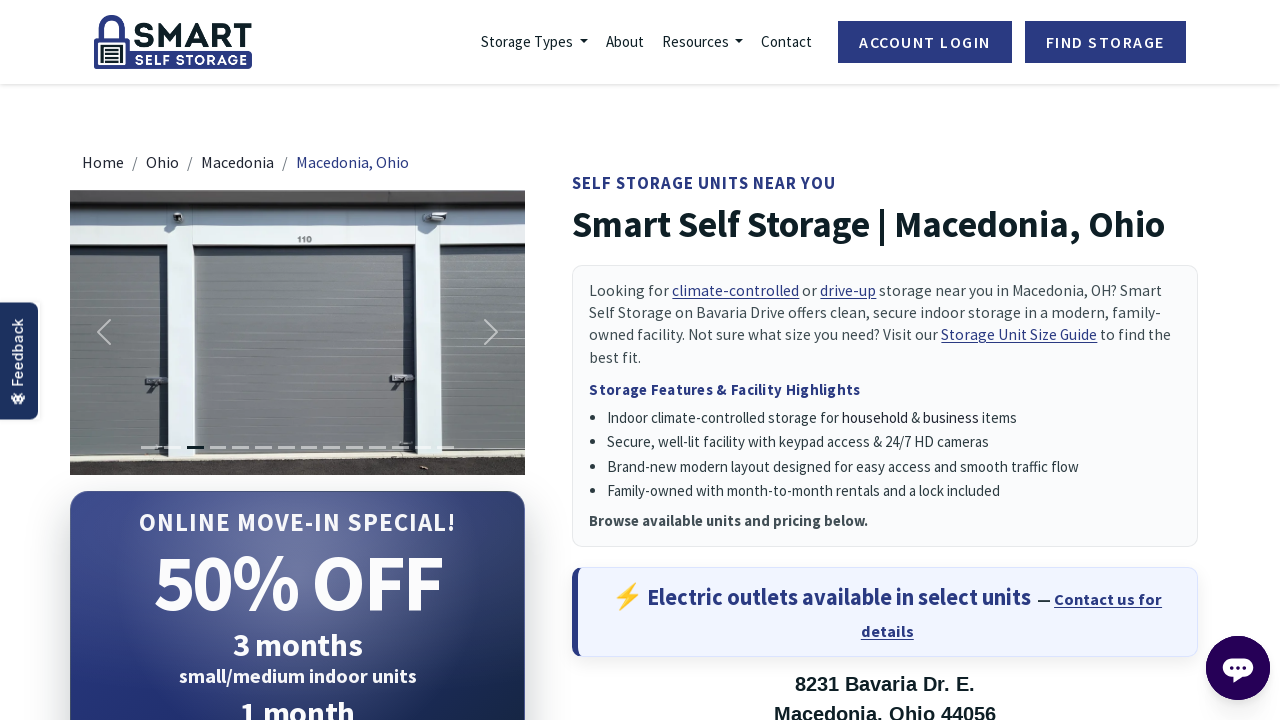